Tests window handling by opening a popup window and then closing it while keeping the parent window open

Starting URL: https://omayo.blogspot.com/

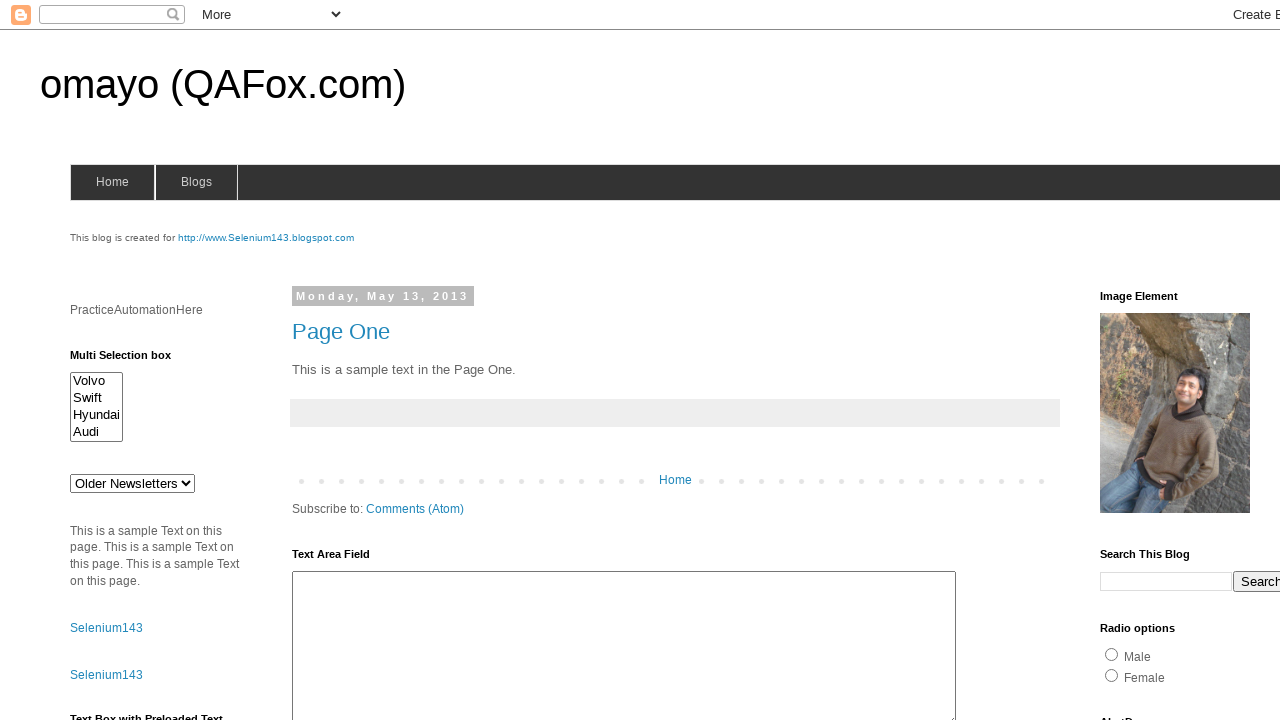

Stored reference to main page
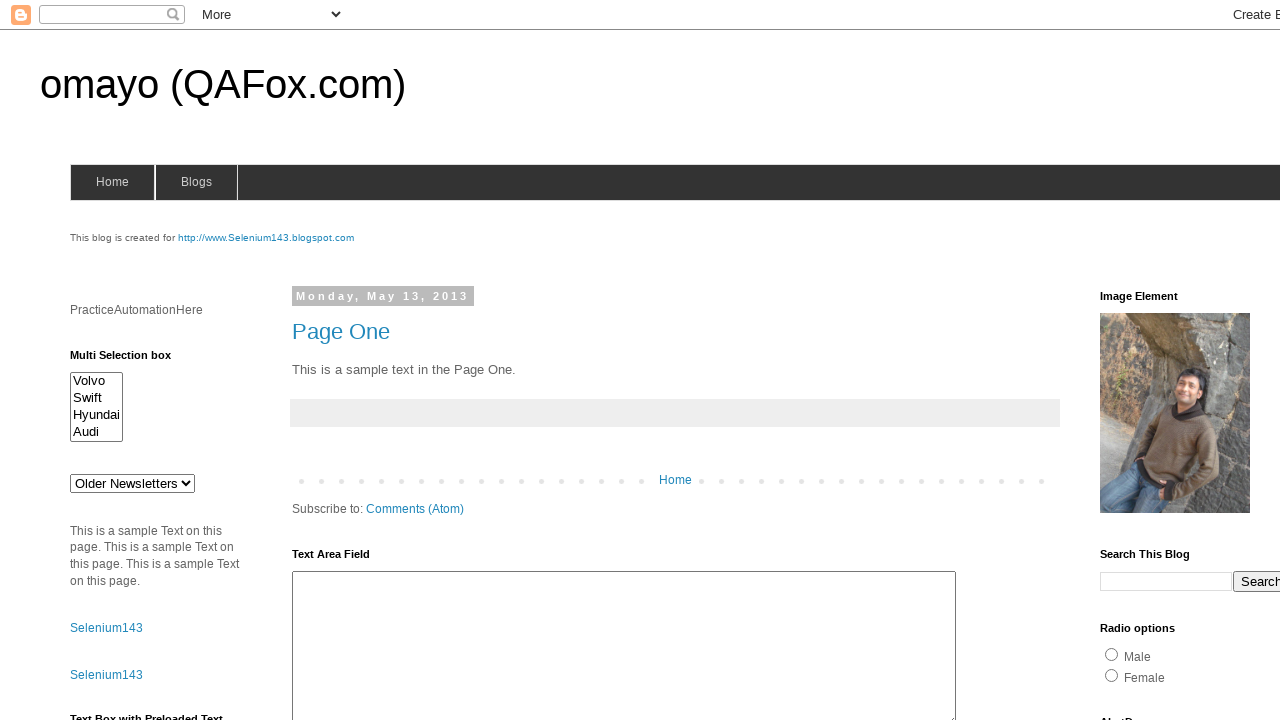

Clicked link to open popup window at (132, 360) on text=Open a popup window
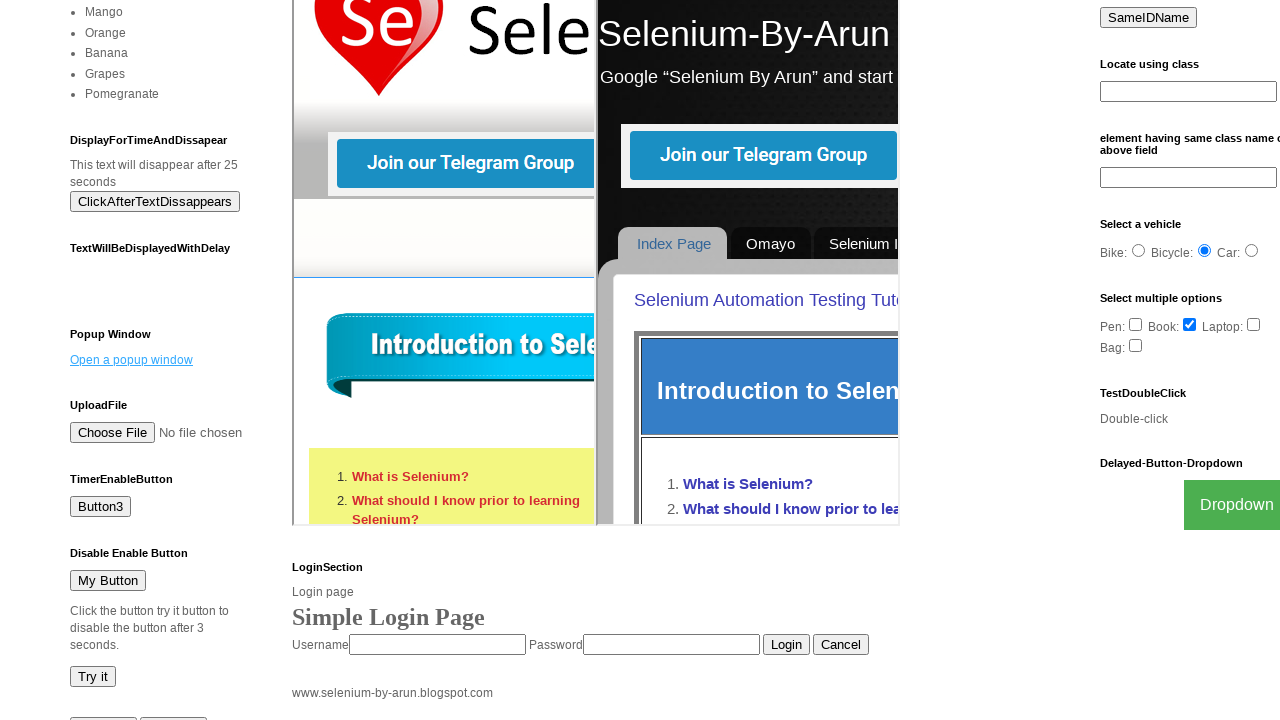

Waited 2000ms for popup window to open
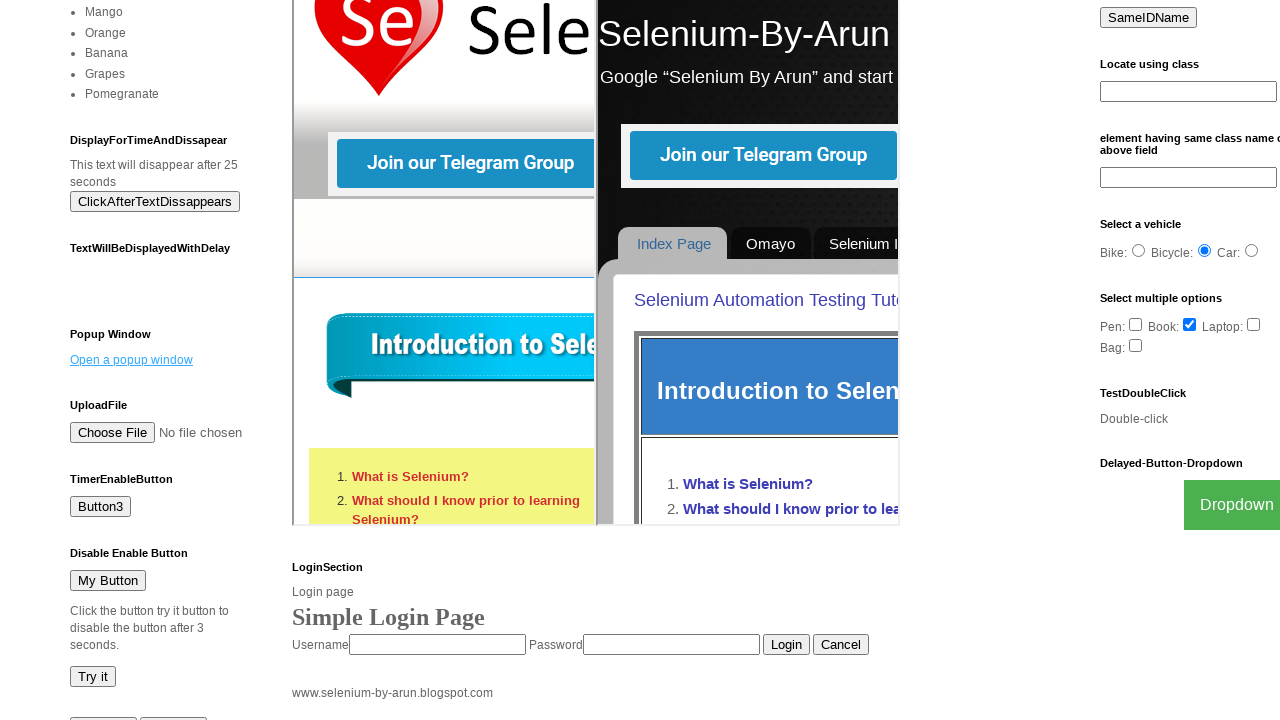

Retrieved all pages in the context
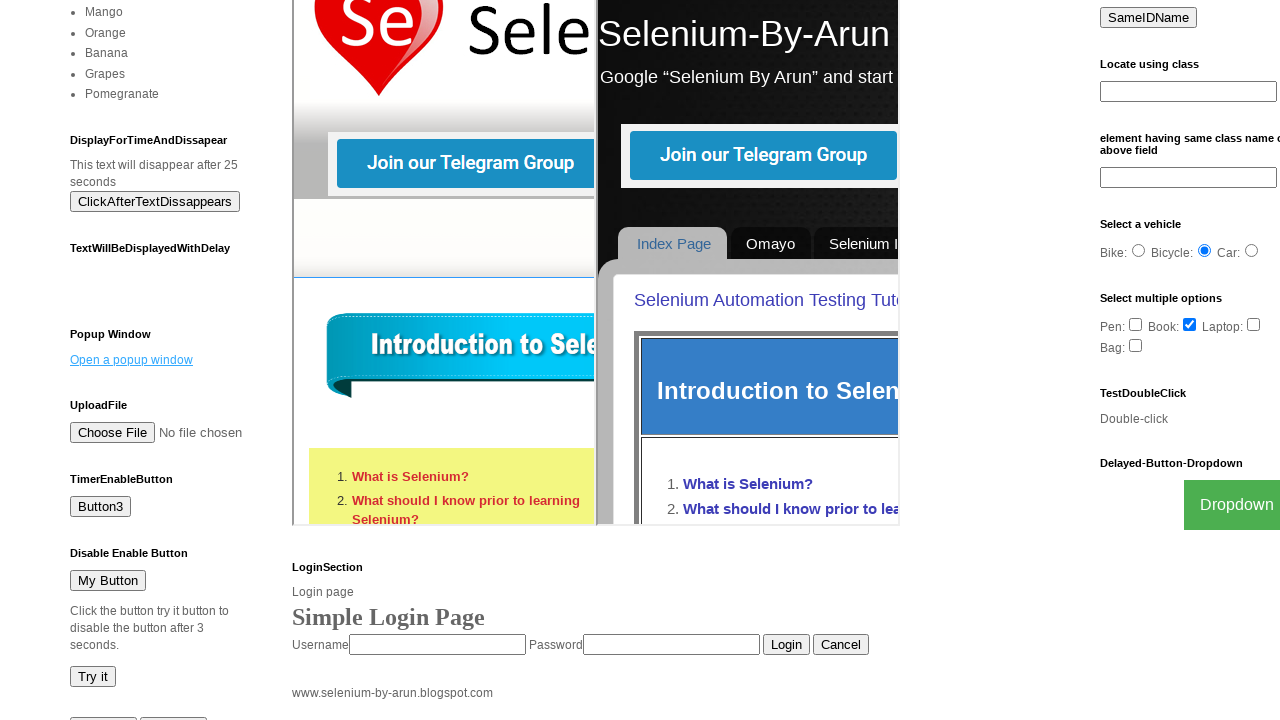

Closed popup window while keeping parent window open
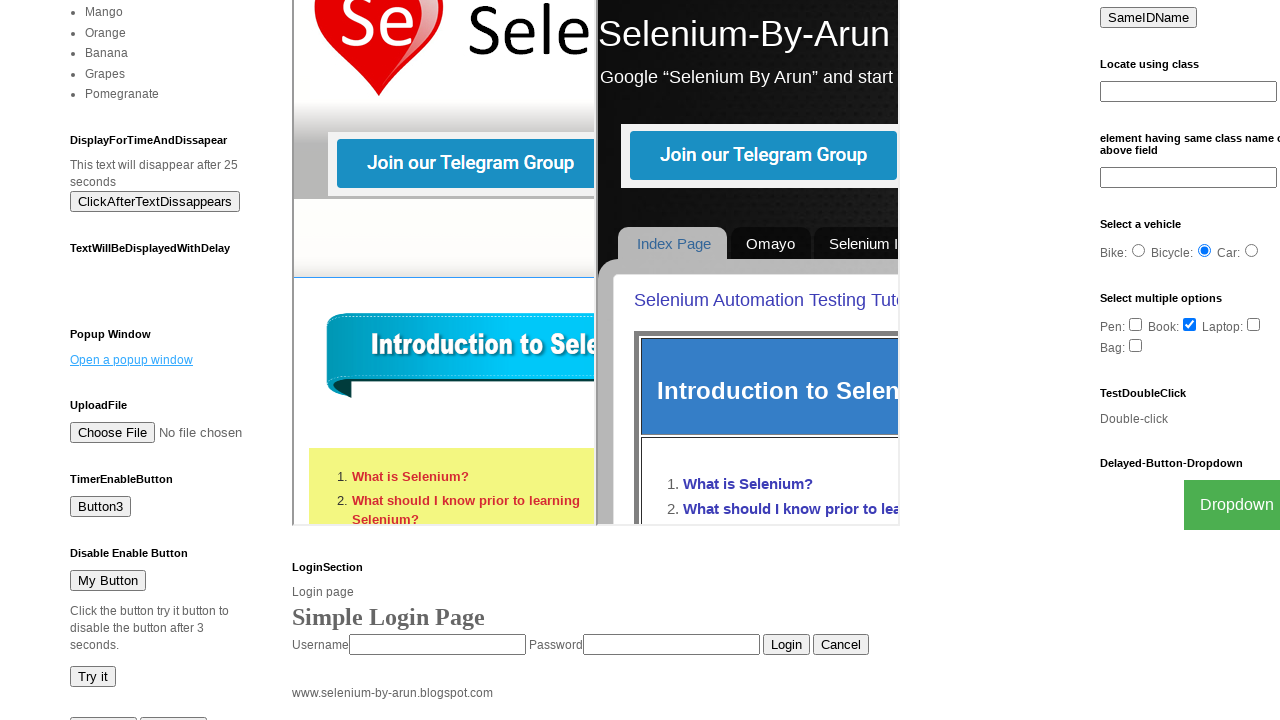

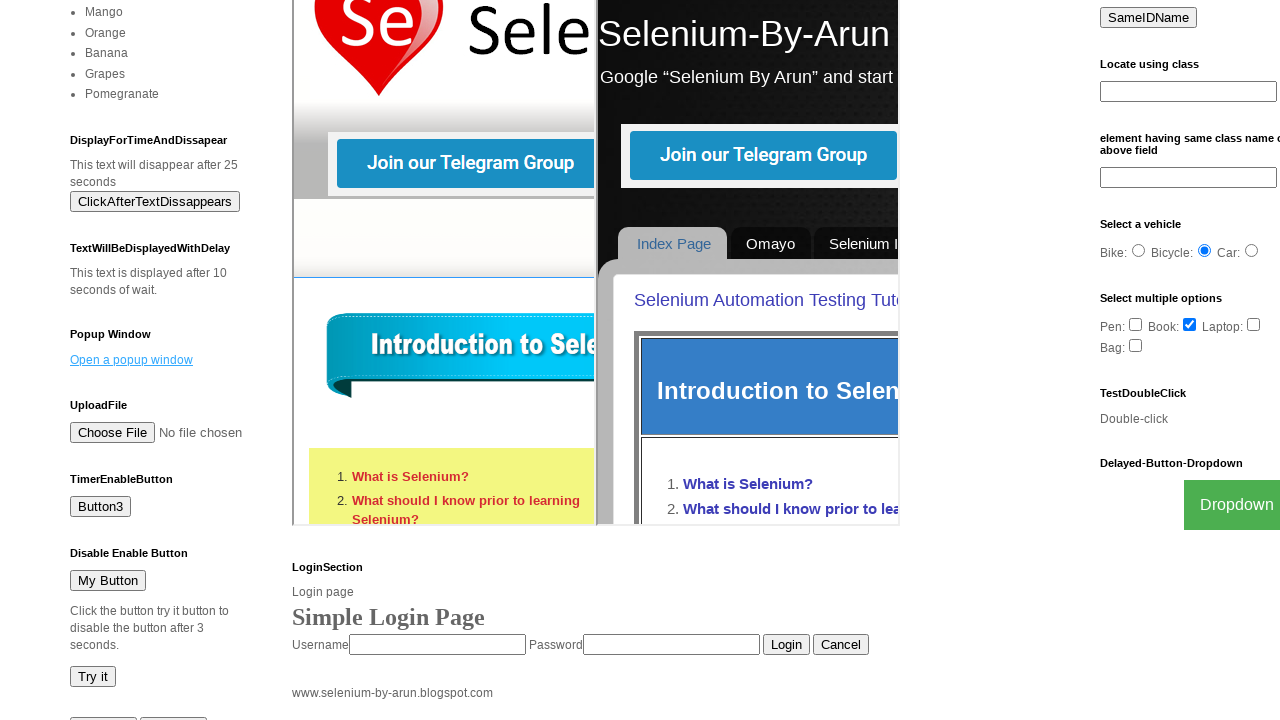